Tests JavaScript prompt dialog functionality by switching to an iframe, clicking a button to trigger a prompt, entering a name, accepting the dialog, and verifying the result text is displayed.

Starting URL: https://www.w3schools.com/js/tryit.asp?filename=tryjs_prompt

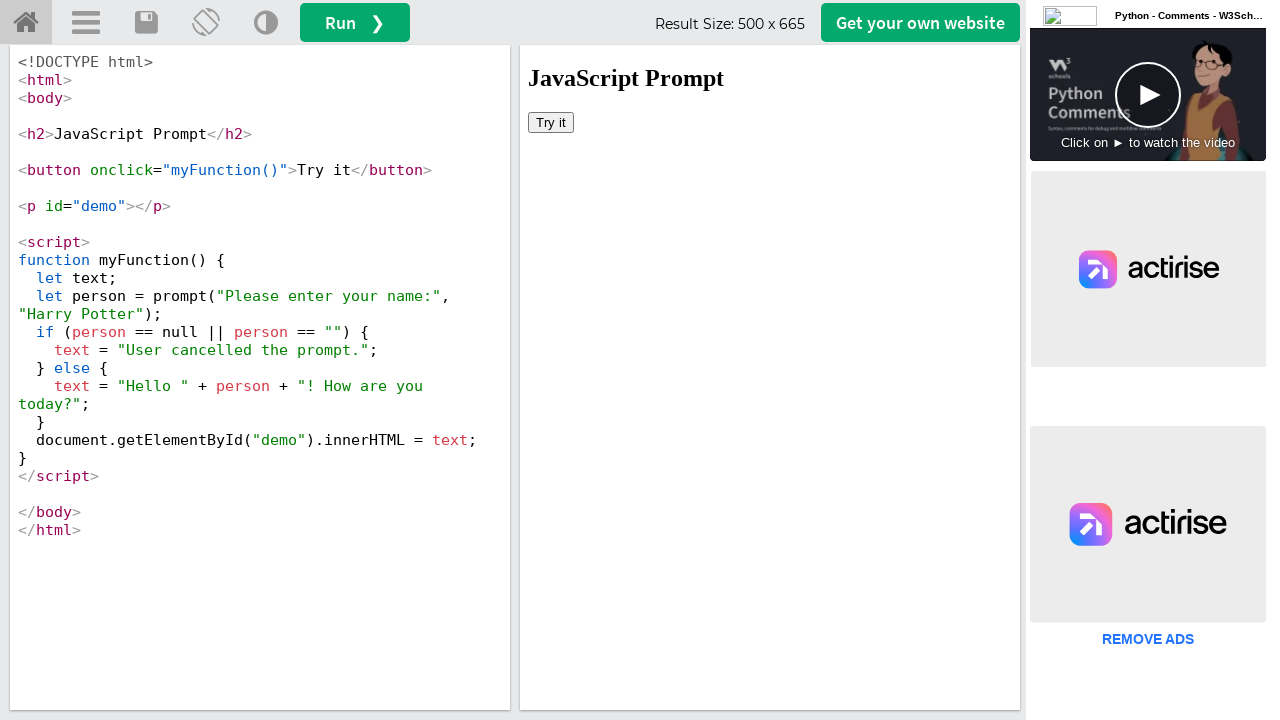

Located iframe with ID 'iframeResult'
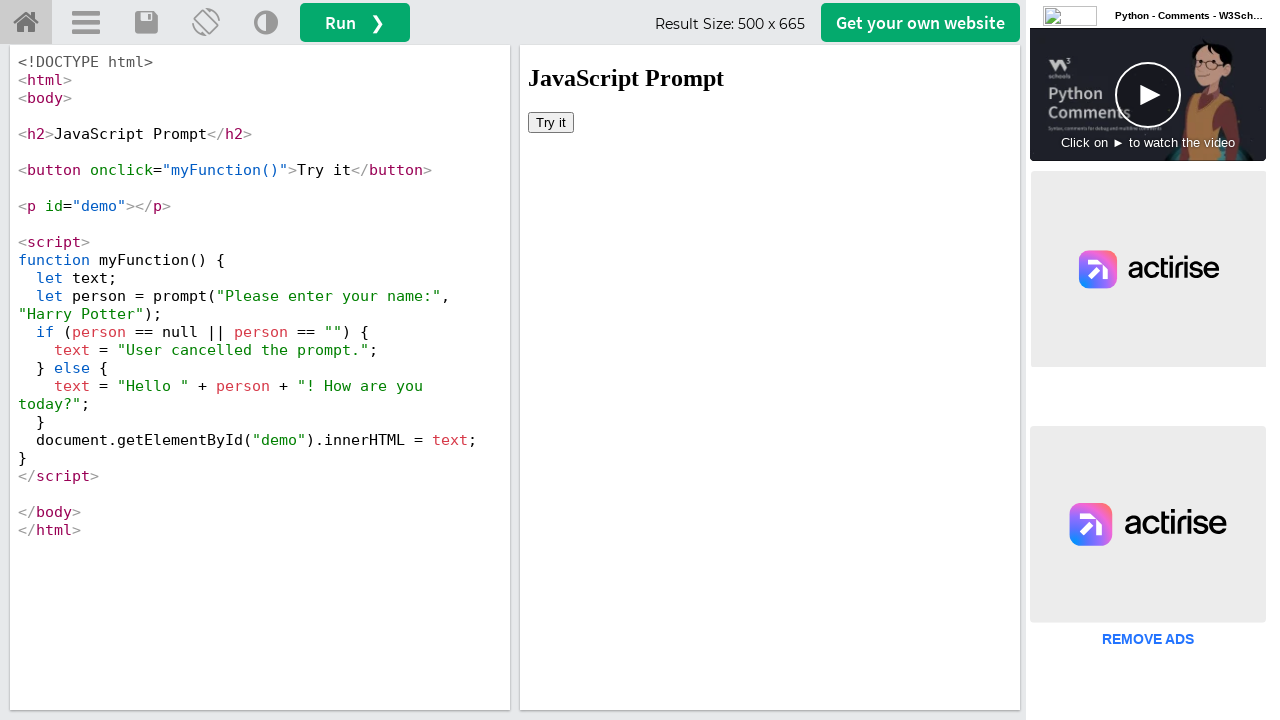

Registered dialog handler to accept prompts with text 'Marcus'
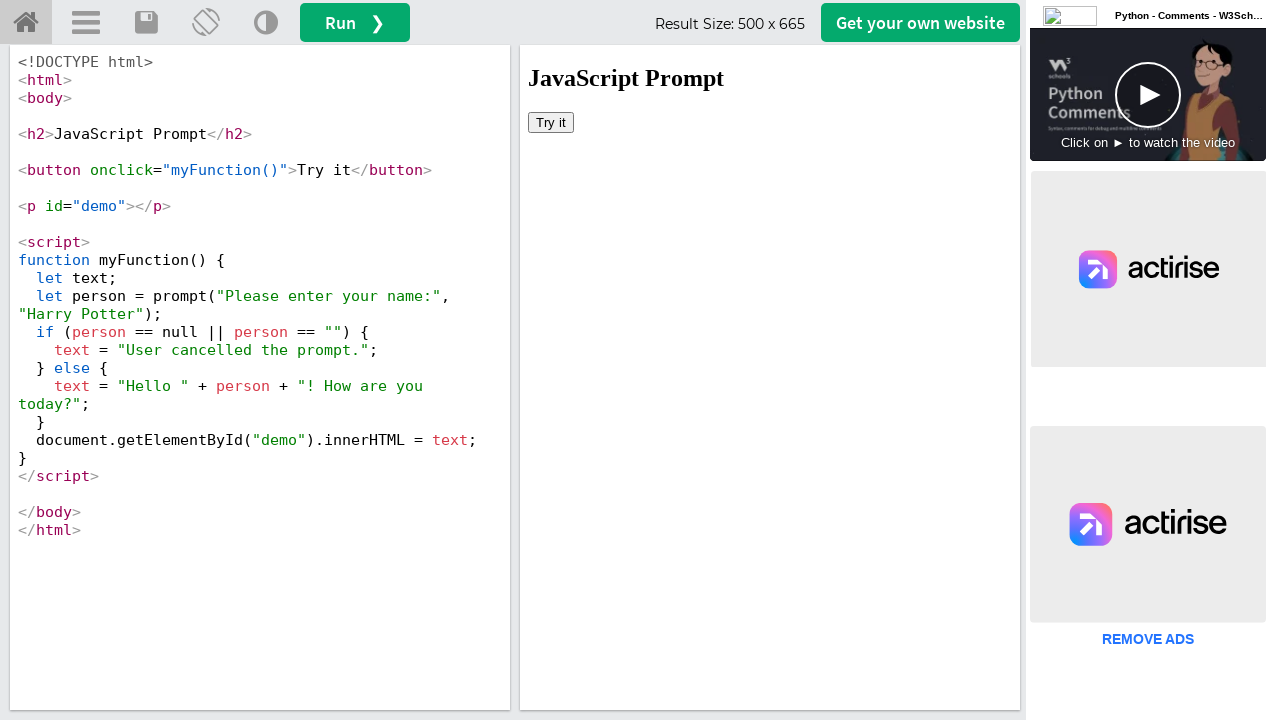

Clicked button to trigger JavaScript prompt dialog at (551, 122) on #iframeResult >> internal:control=enter-frame >> xpath=//button[@onclick='myFunc
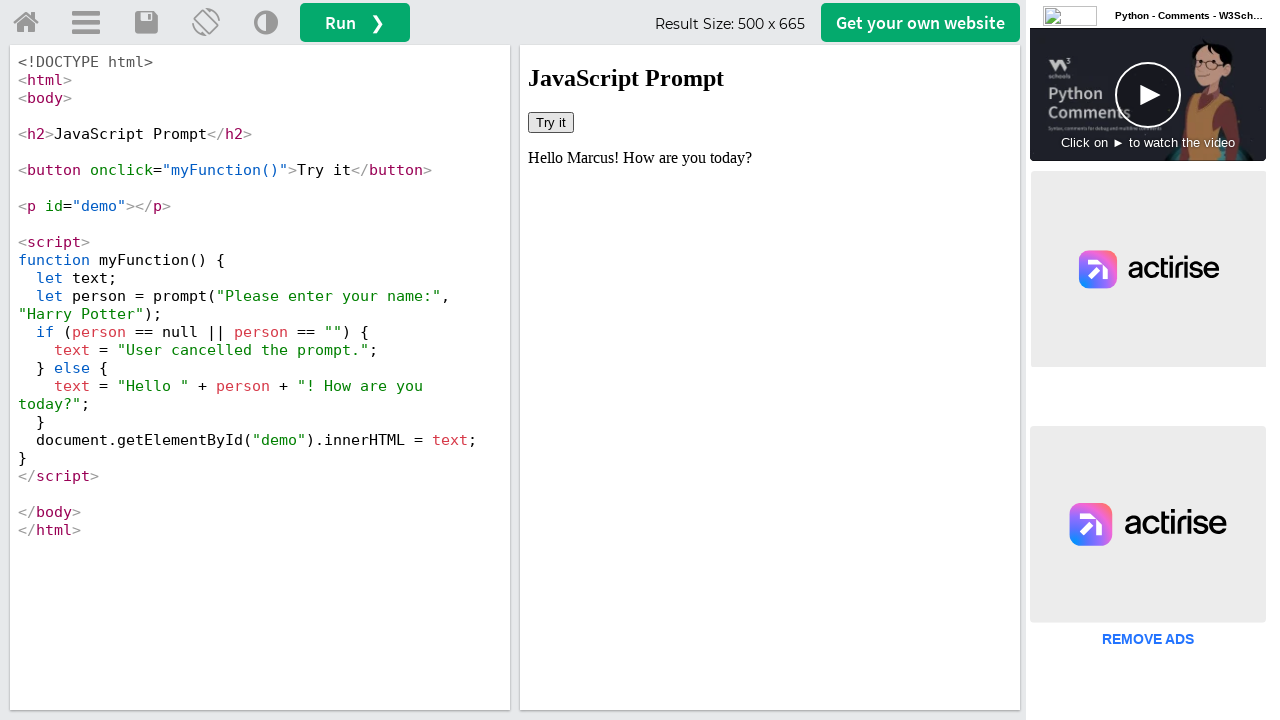

Result element with ID 'demo' is now visible
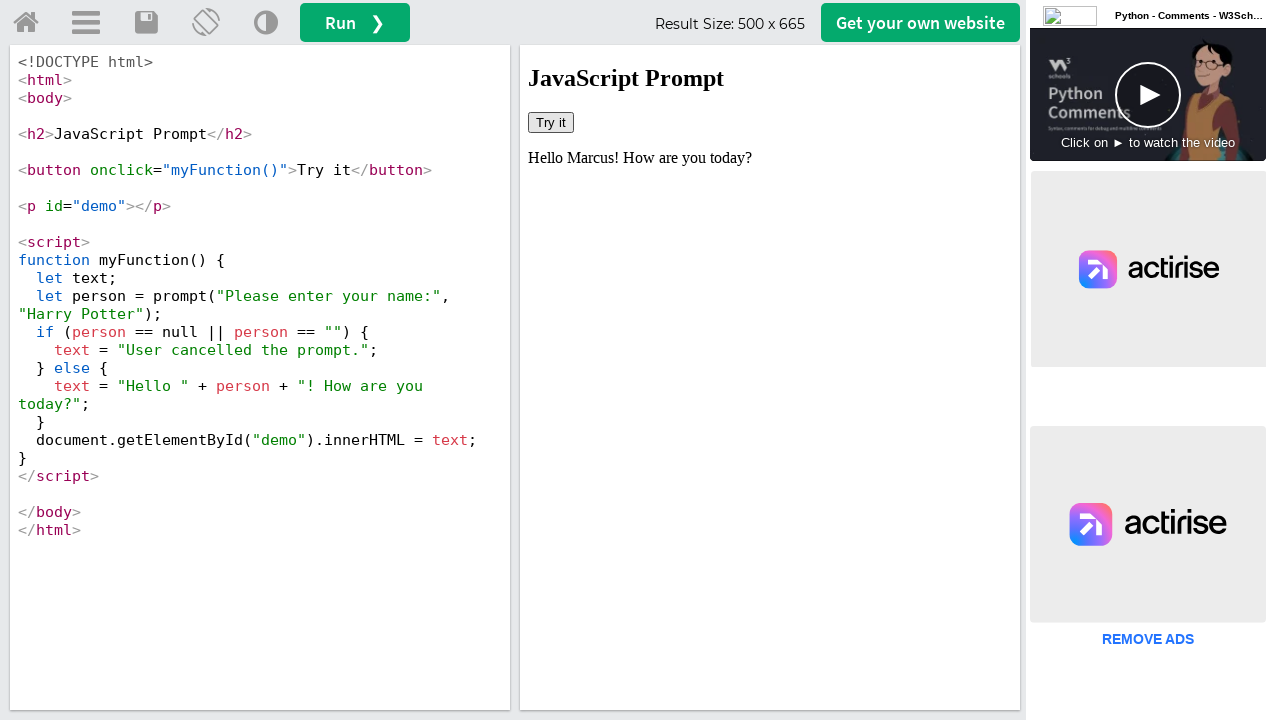

Retrieved result text from prompt dialog: 'Hello Marcus! How are you today?'
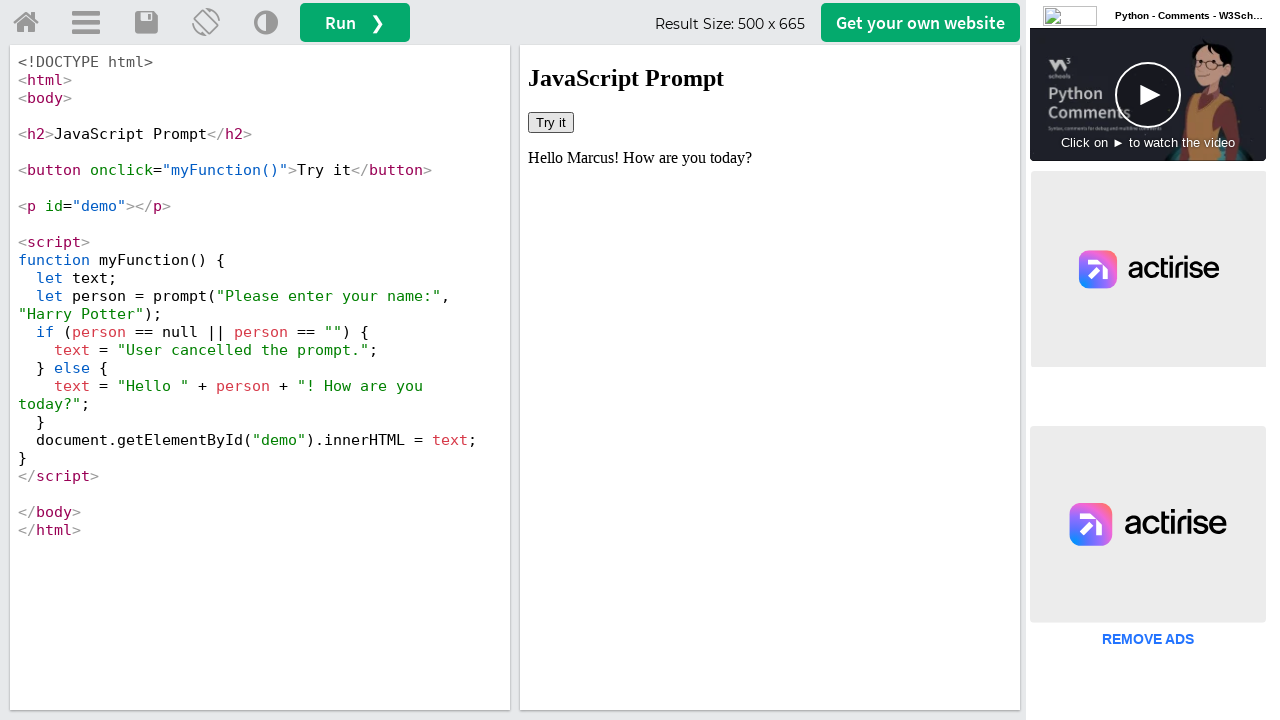

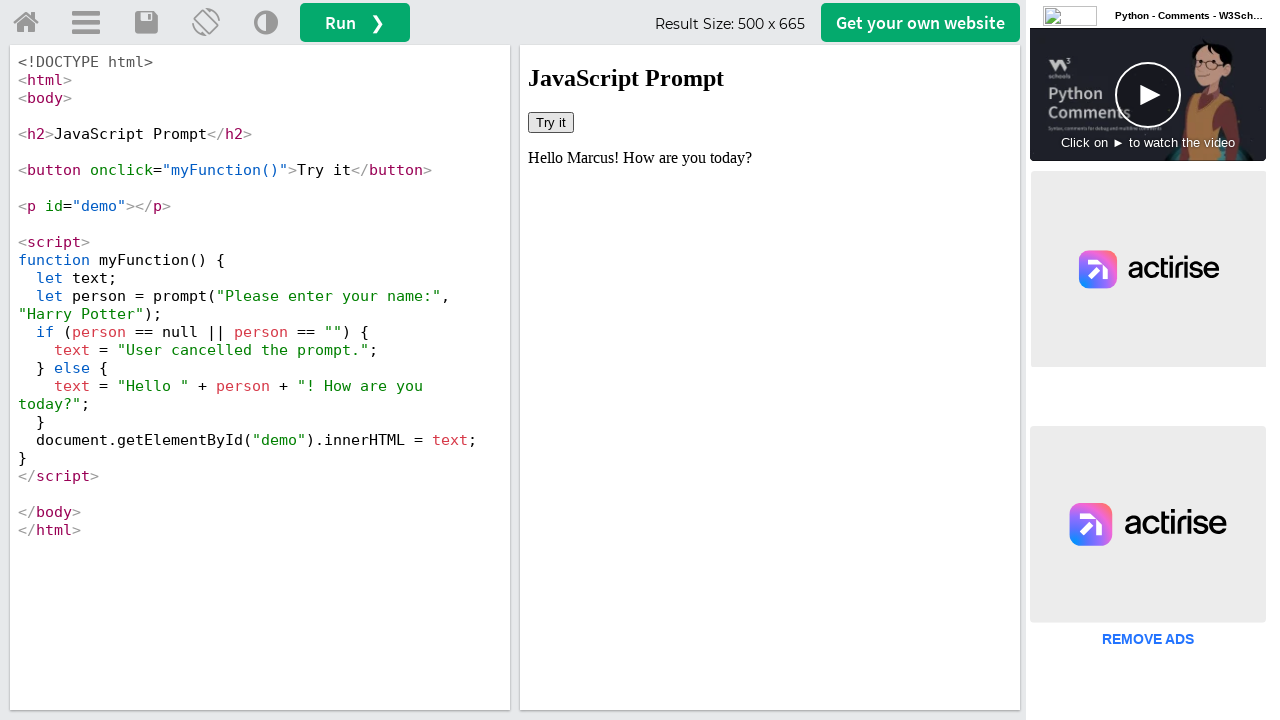